Tests the multi-select autocomplete functionality by typing "red" into the input field and selecting the suggestion by pressing Enter

Starting URL: https://demoqa.com/auto-complete

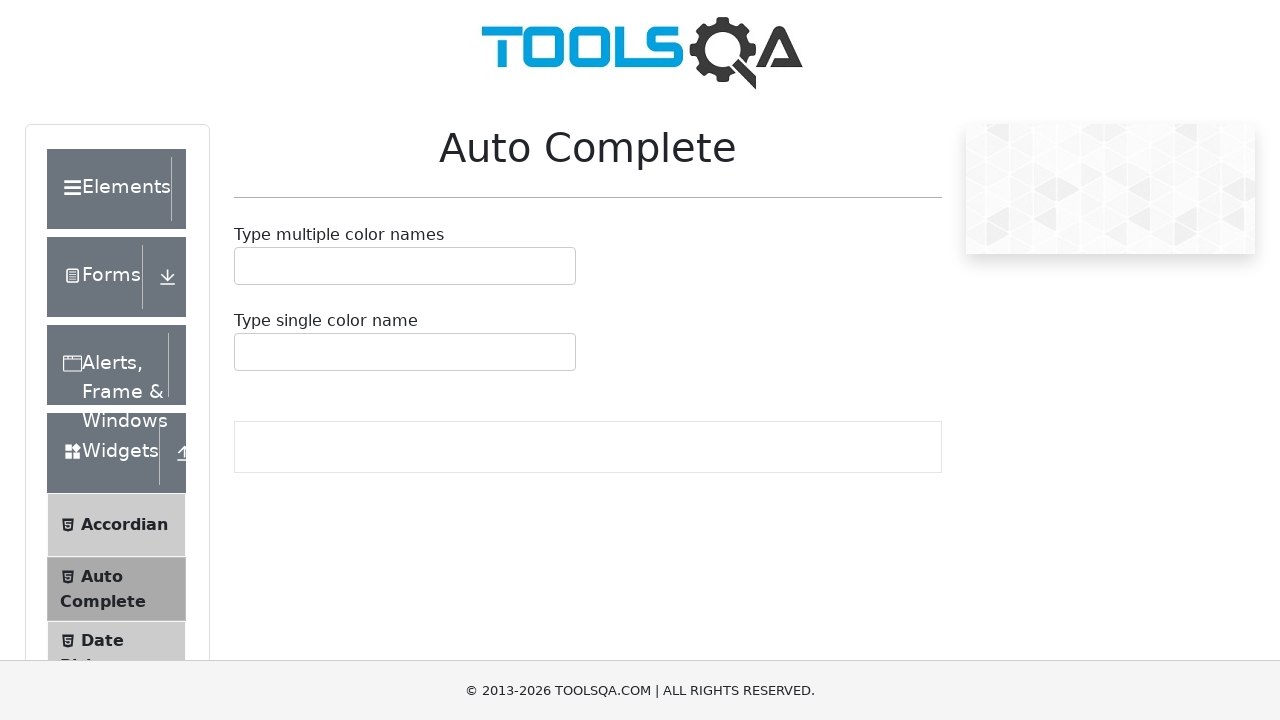

Typed 'red' into the multi-select autocomplete input field on #autoCompleteMultipleInput
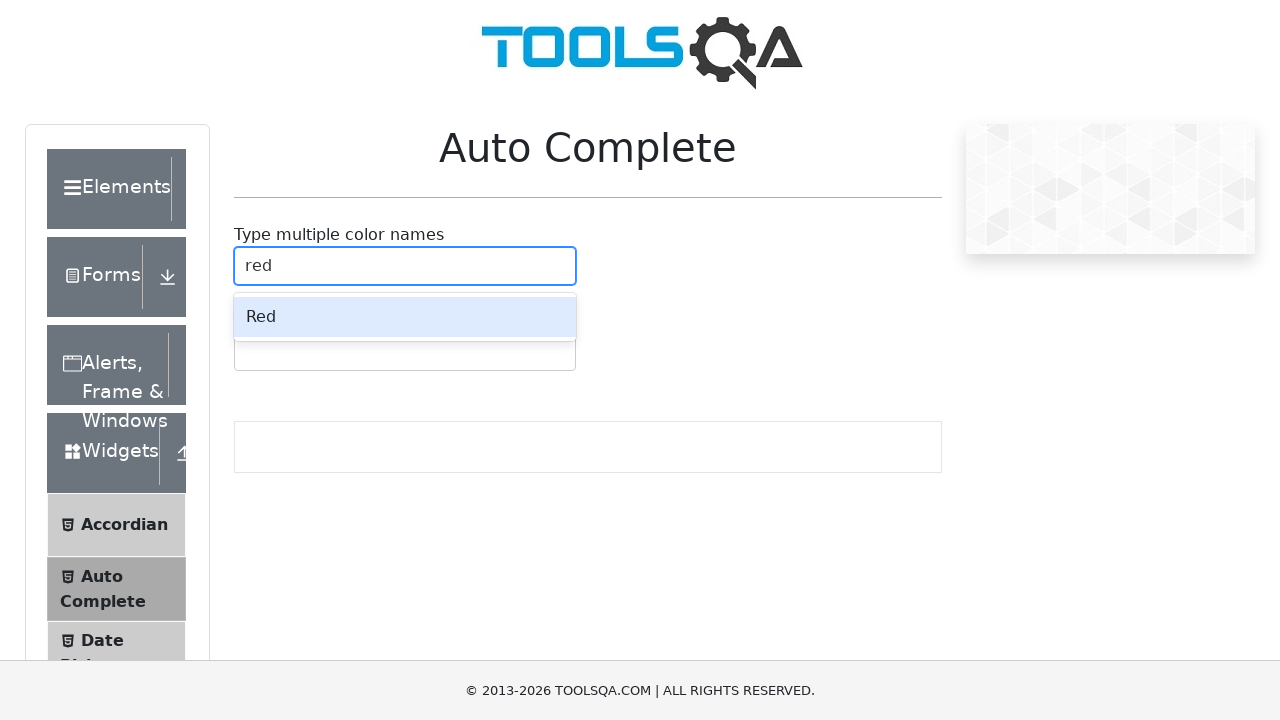

Pressed Enter to select the autocomplete suggestion on #autoCompleteMultipleInput
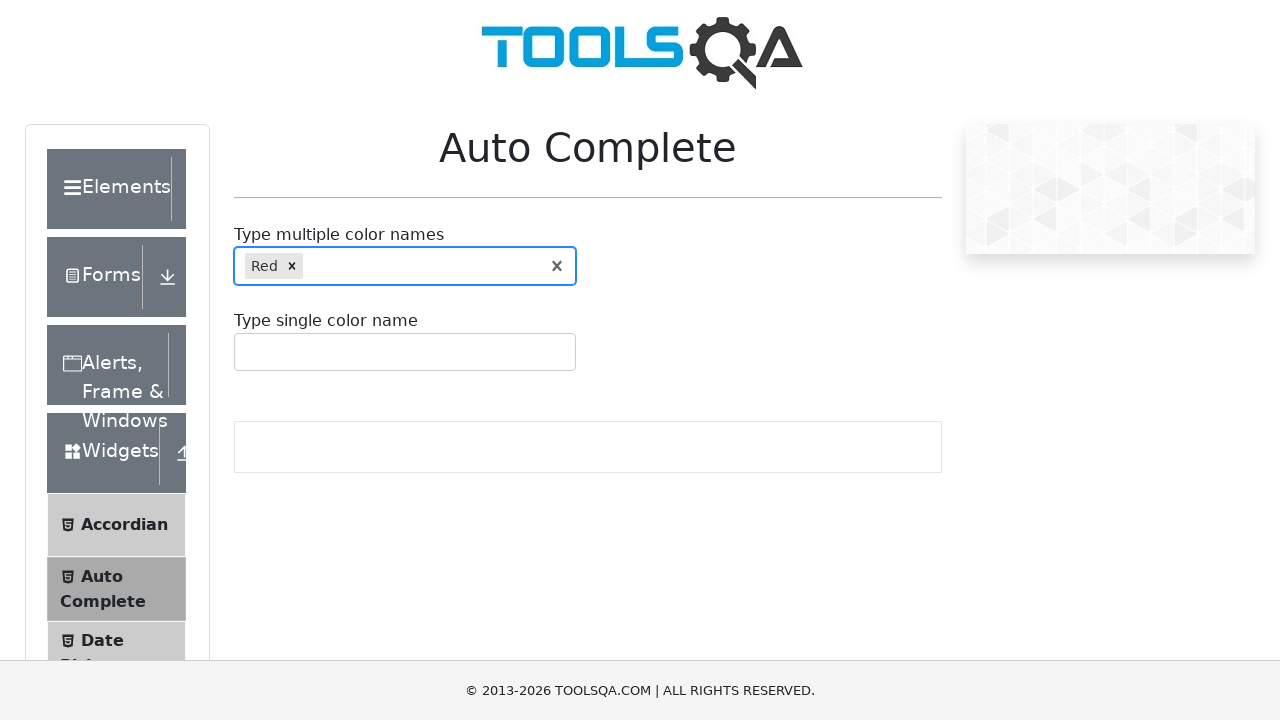

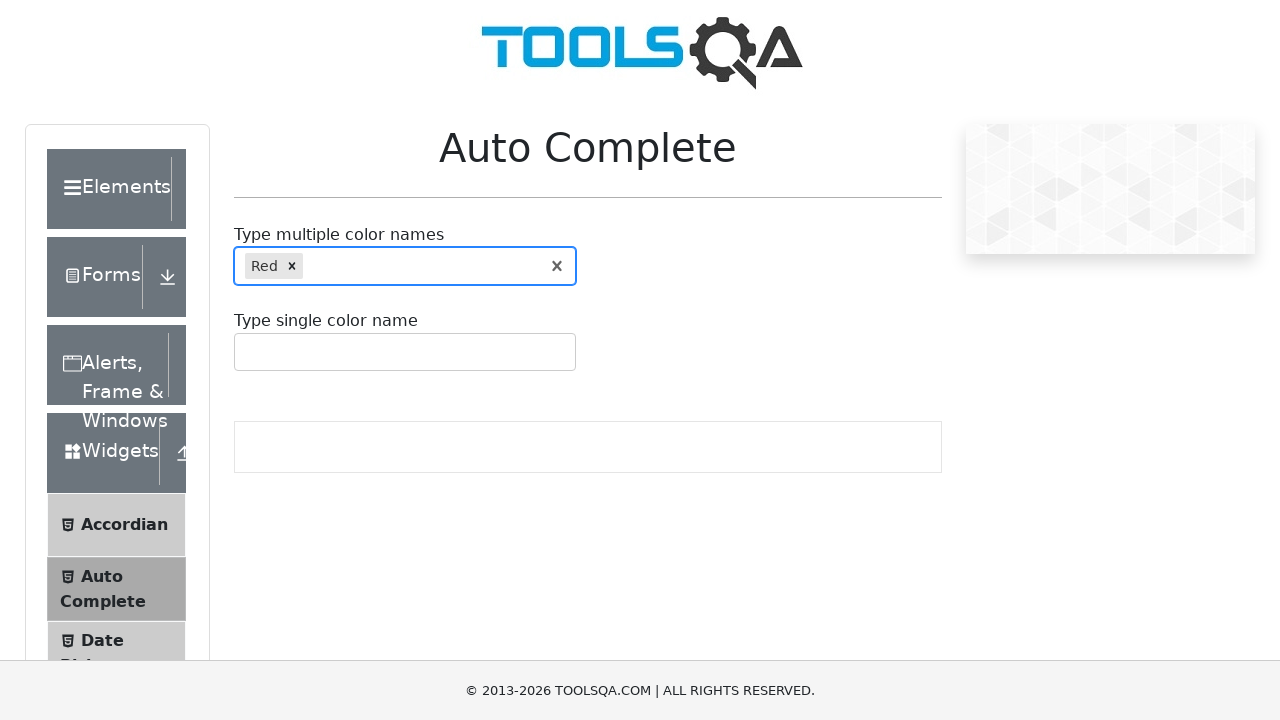